Tests filling out a practice form by entering first name and last name using CSS selectors with partial ID matching

Starting URL: https://demoqa.com/automation-practice-form

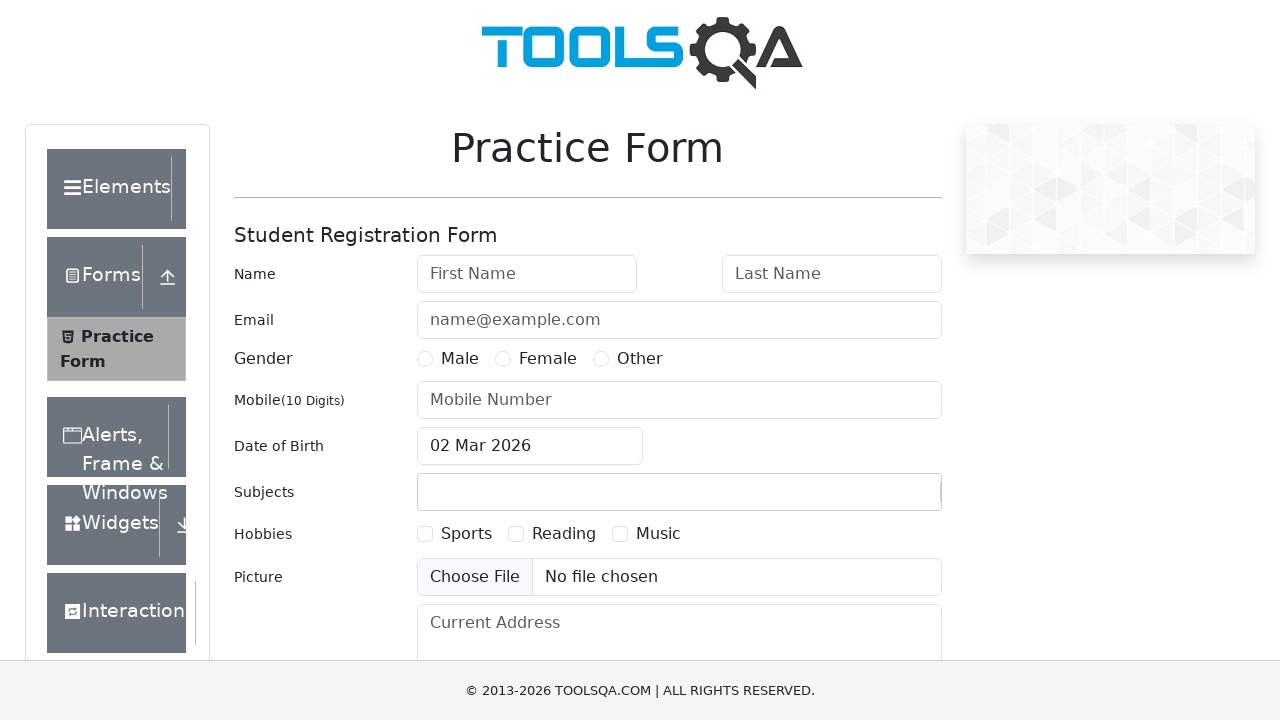

Filled first name field with 'Anil' using CSS selector with partial ID match on input[id^='fir']
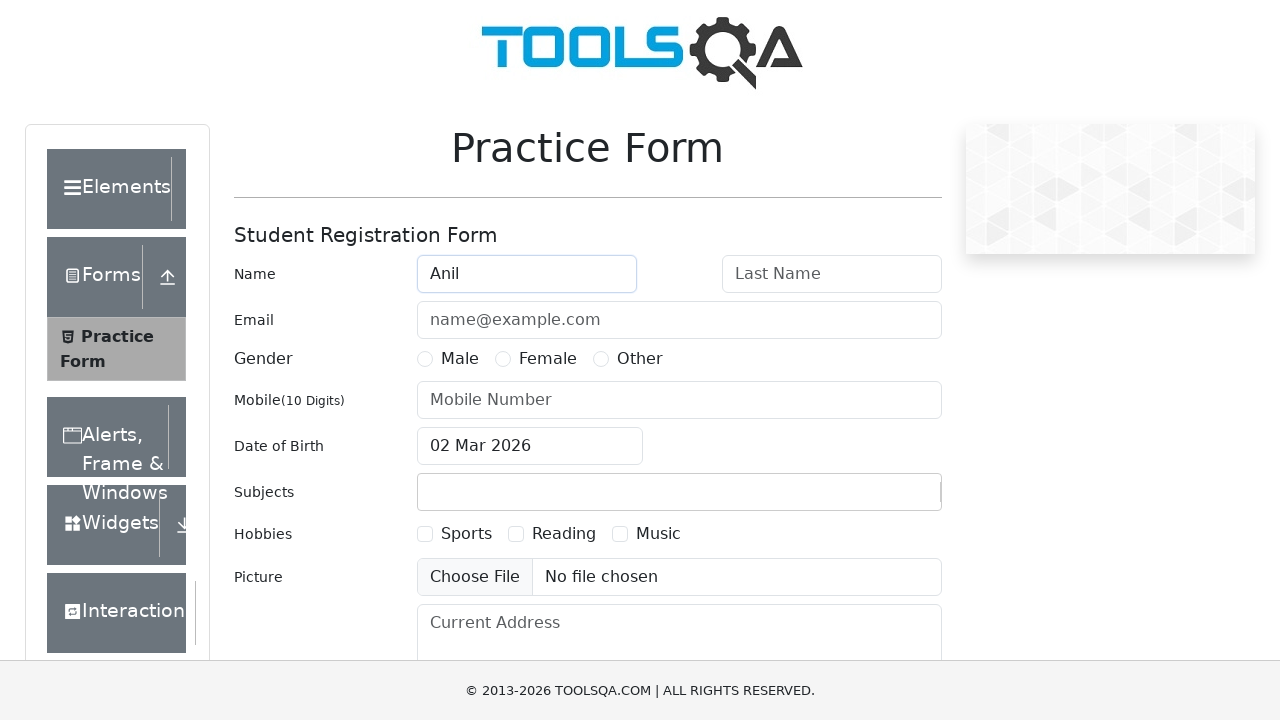

Filled last name field with 'Rode' using CSS selector with partial ID match on input[id^='las']
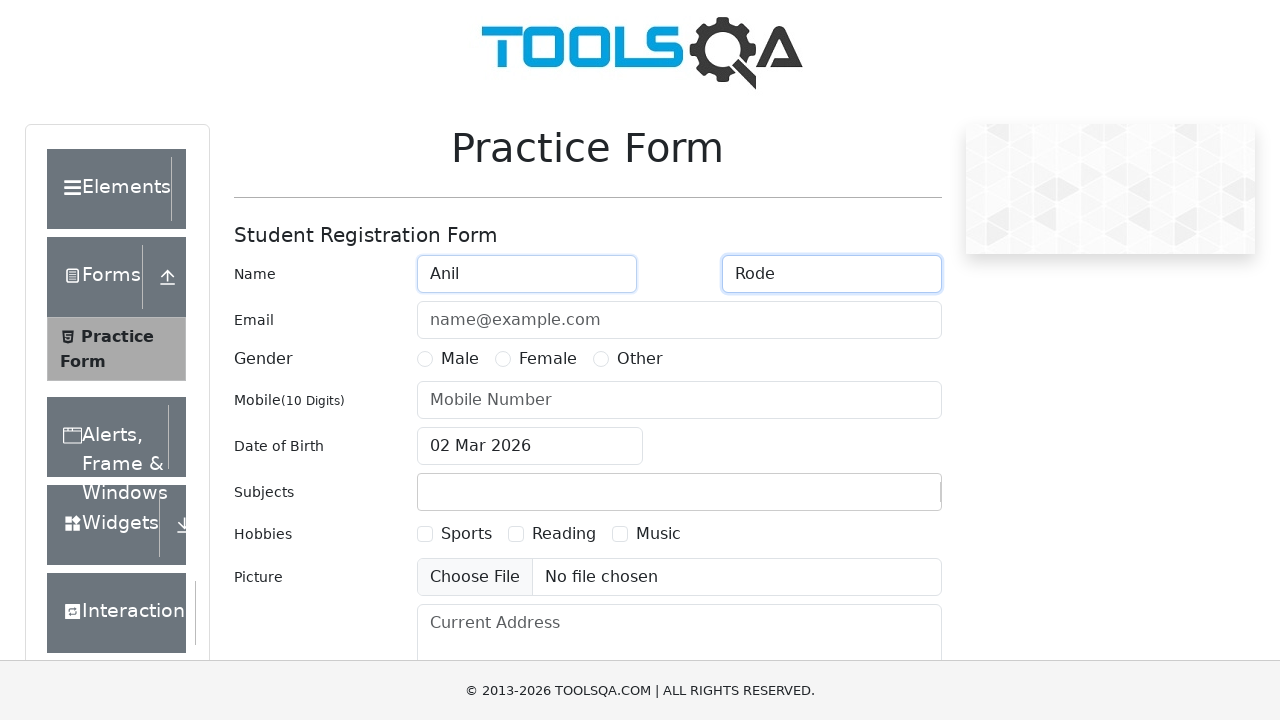

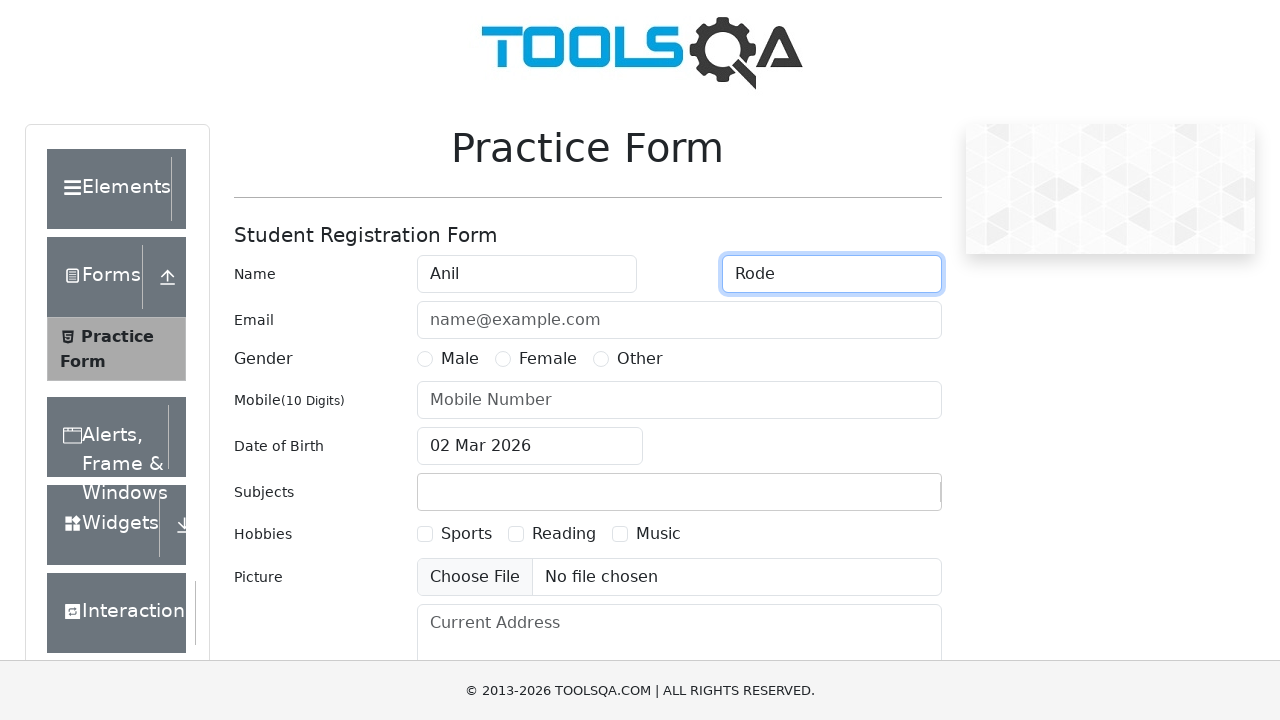